Tests the search functionality on Gillette India website by clicking the search icon, entering a search term, and verifying results appear

Starting URL: https://www.gillette.co.in/en-in

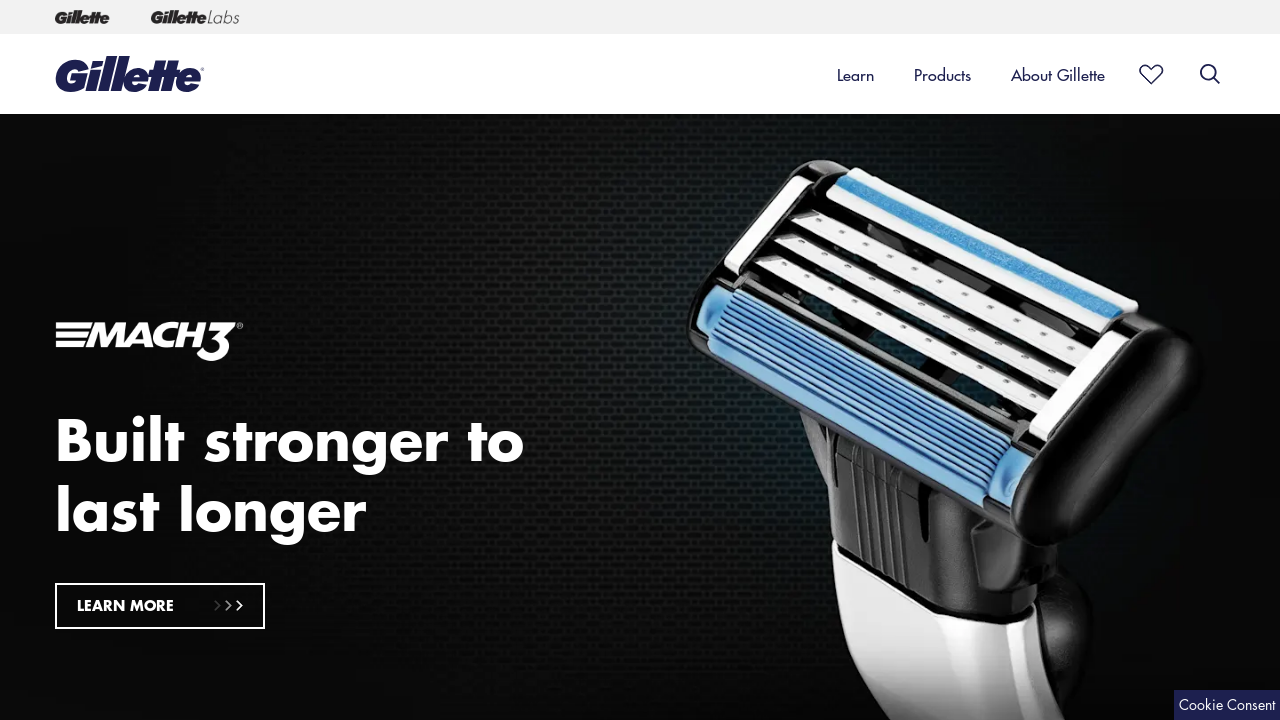

Waited for search icon to be available
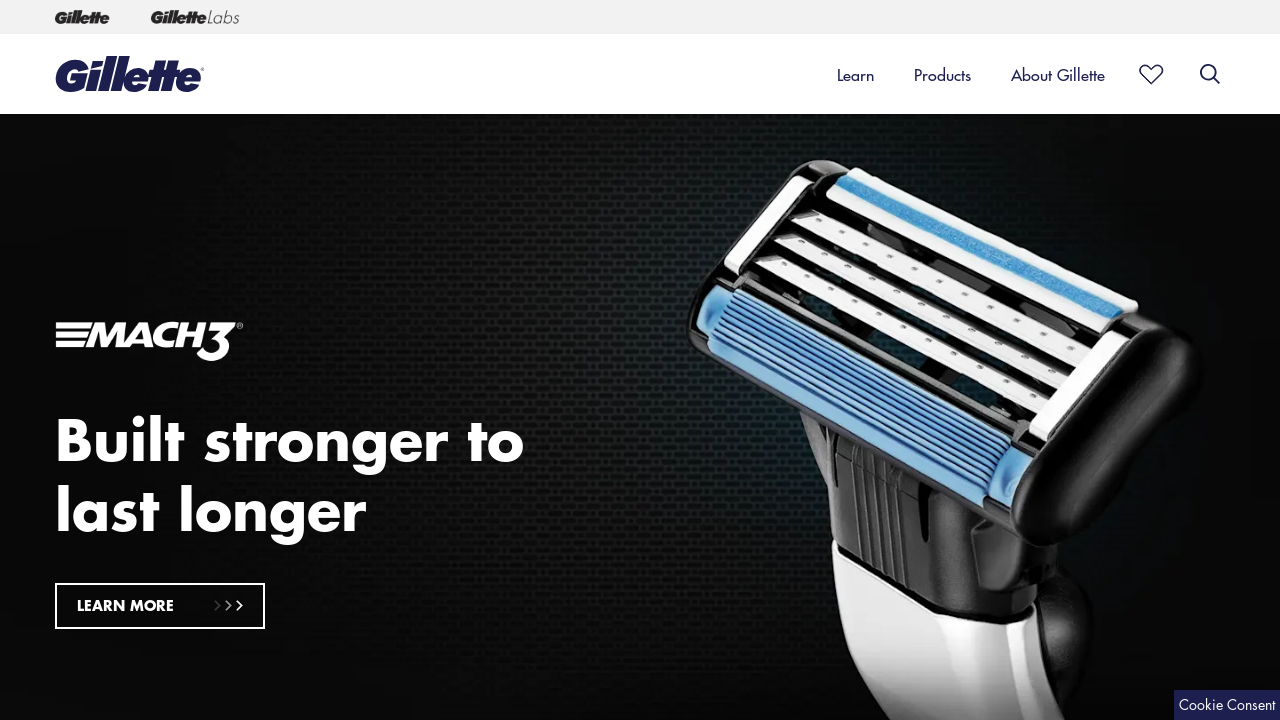

Clicked search icon to open search box at (1210, 74) on xpath=//*[@id='searchIcon']
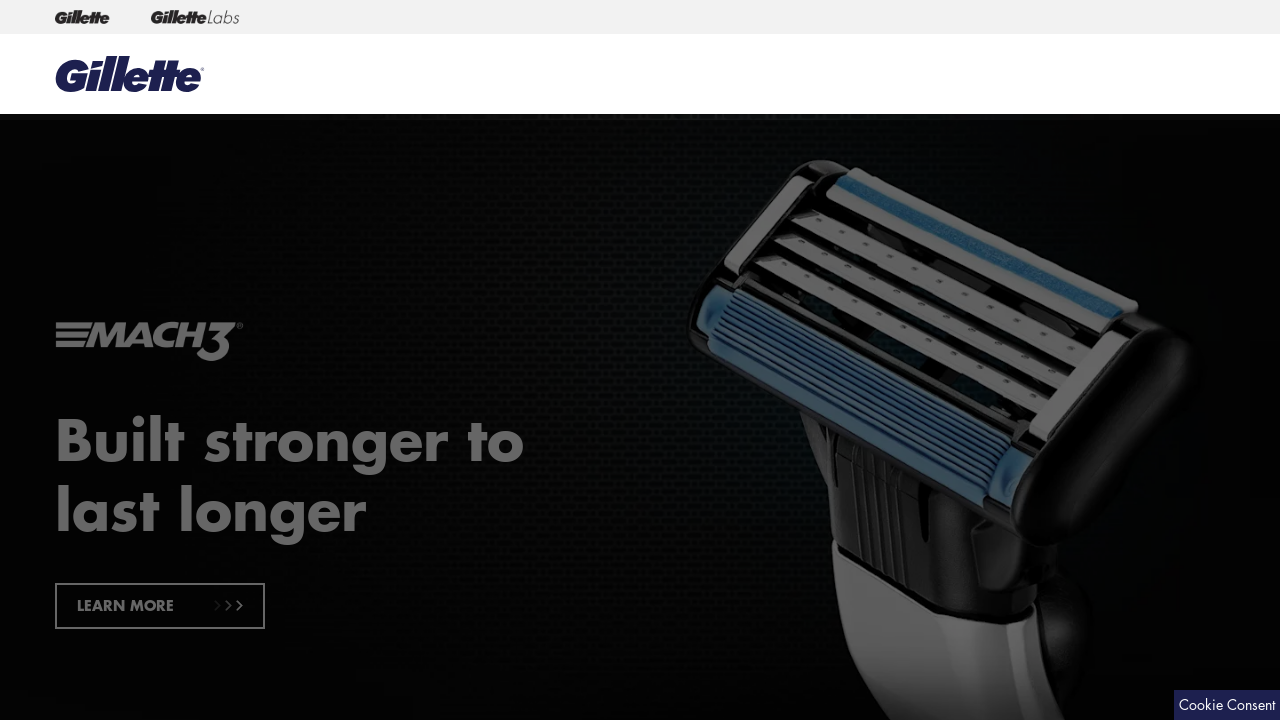

Entered 'Razor Blades' in search input field on //*[@id='search-box-input']
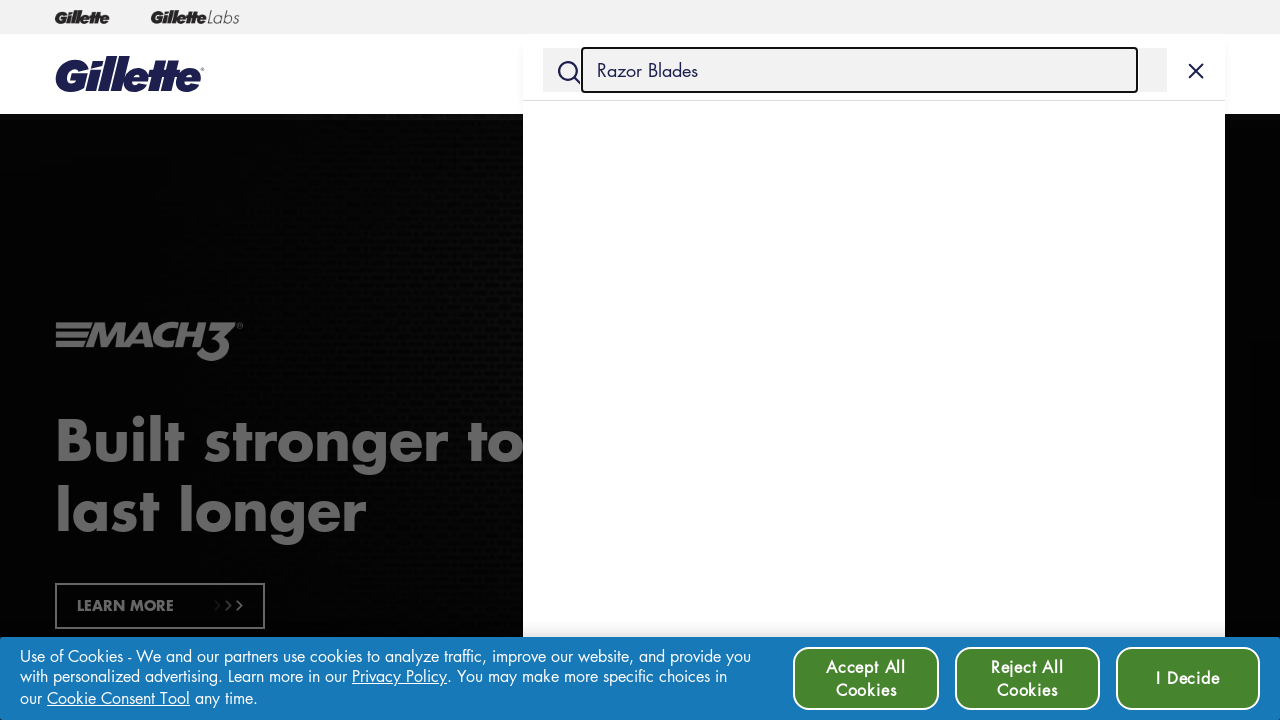

Pressed Enter to submit search query on //*[@id='search-box-input']
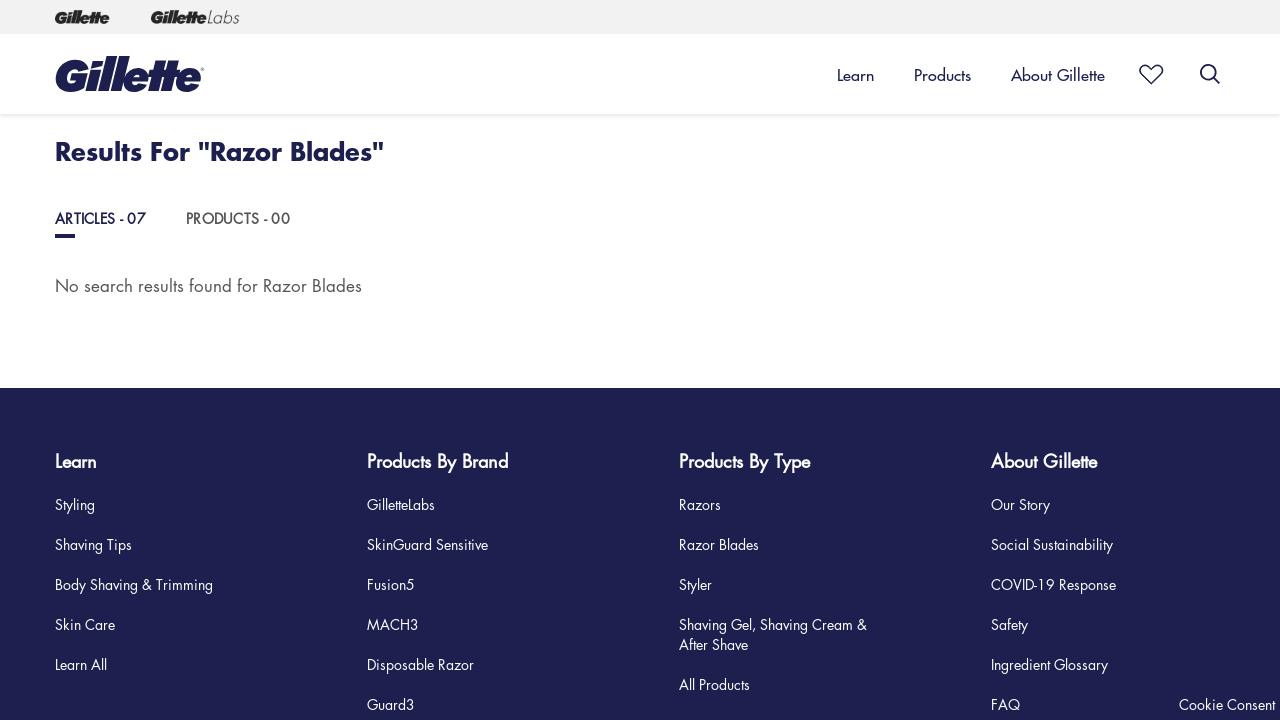

Search results heading loaded successfully
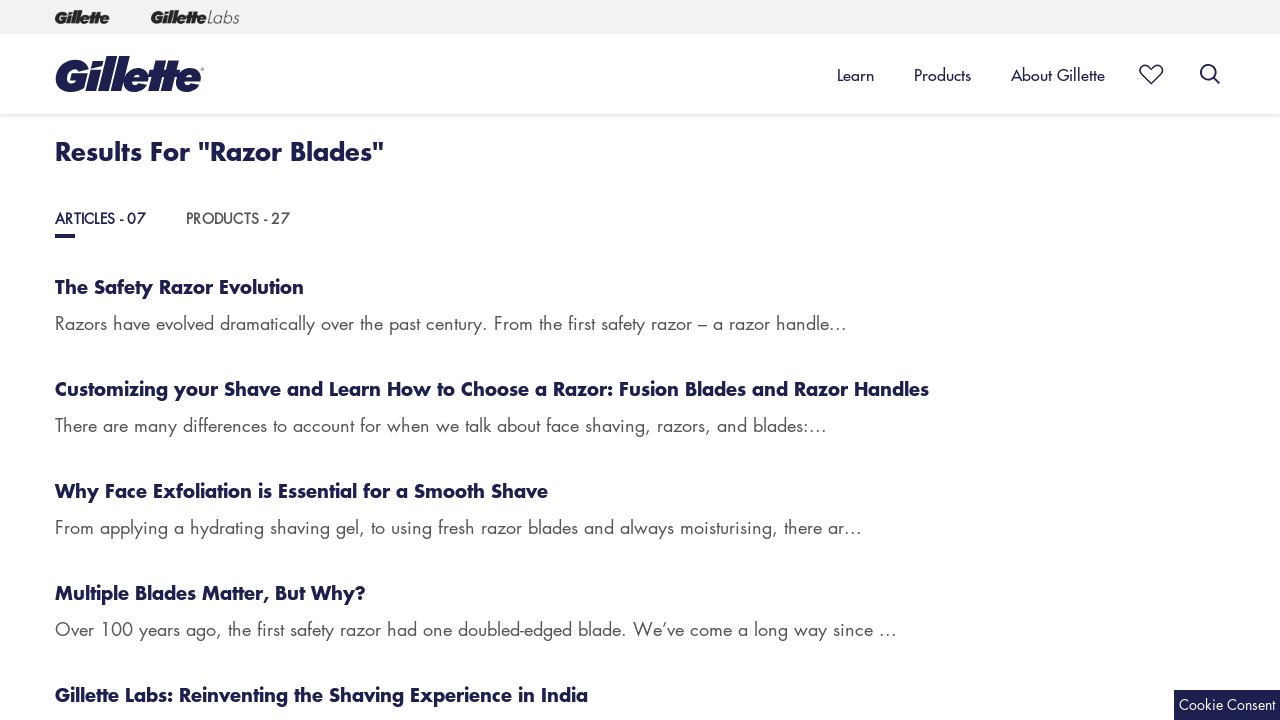

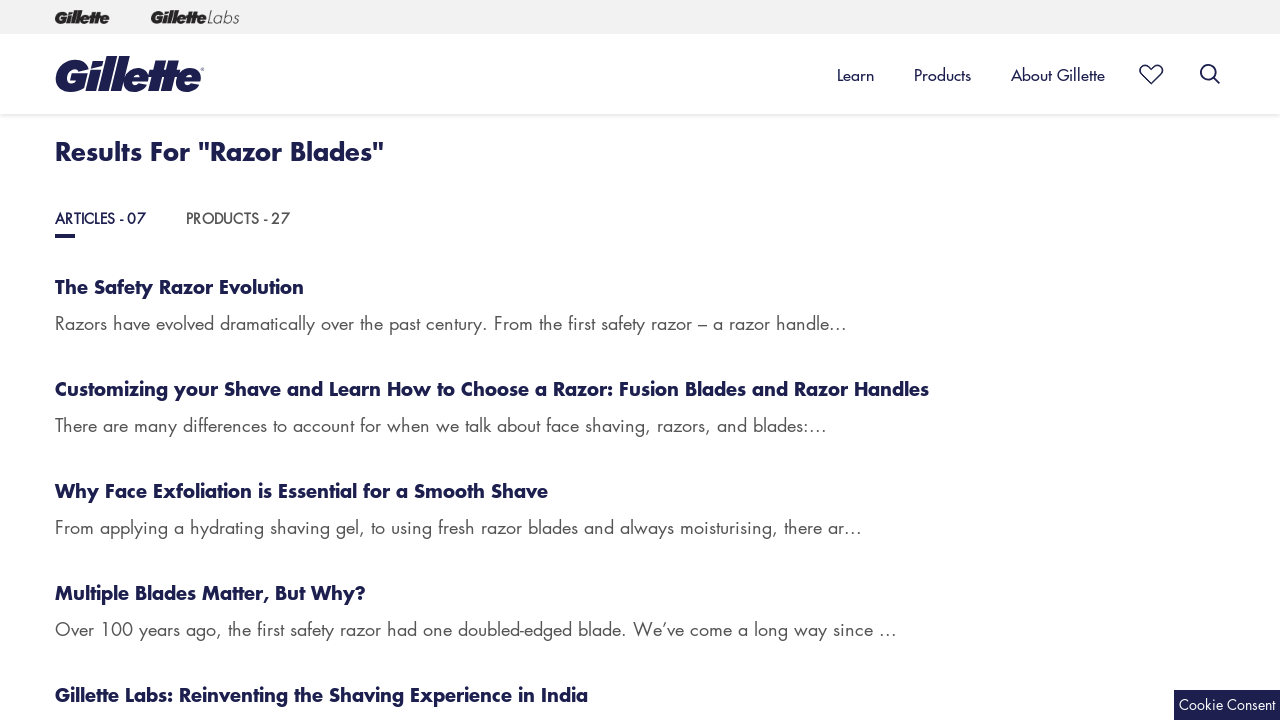